Tests email subscription functionality by entering an email address and clicking the subscribe button

Starting URL: https://www.automationexercise.com

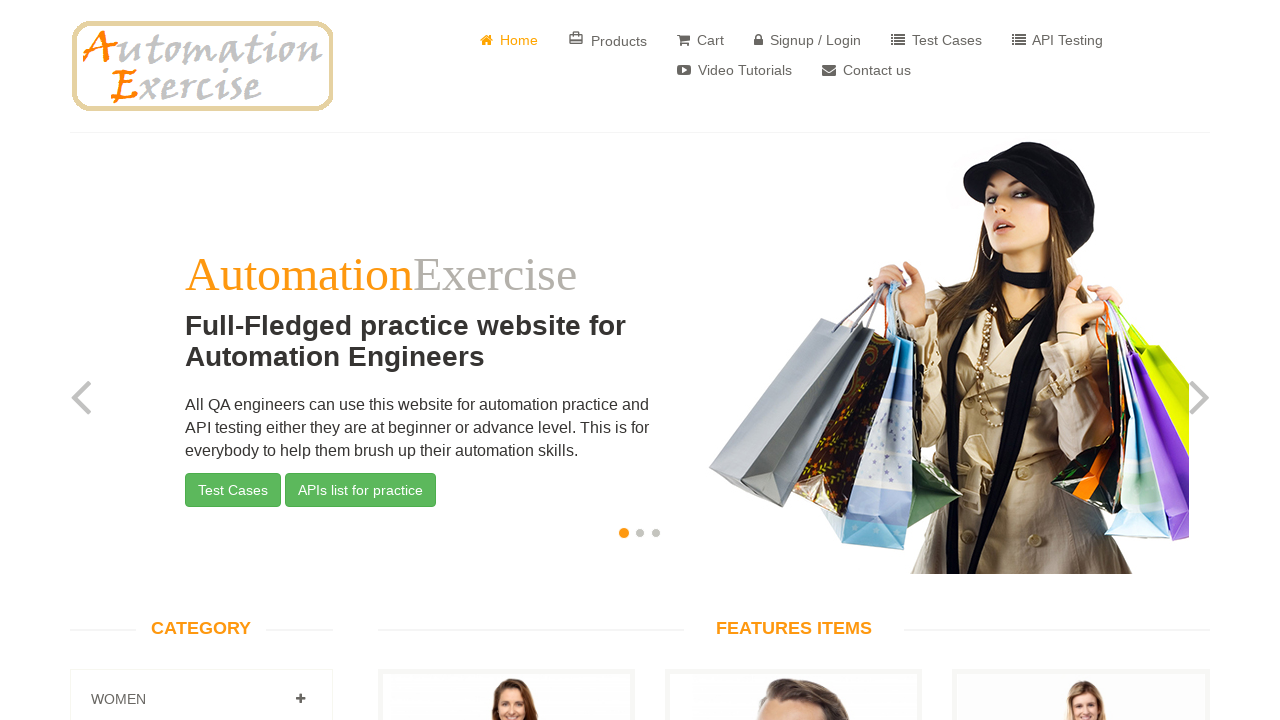

Waited for subscription email field to become visible
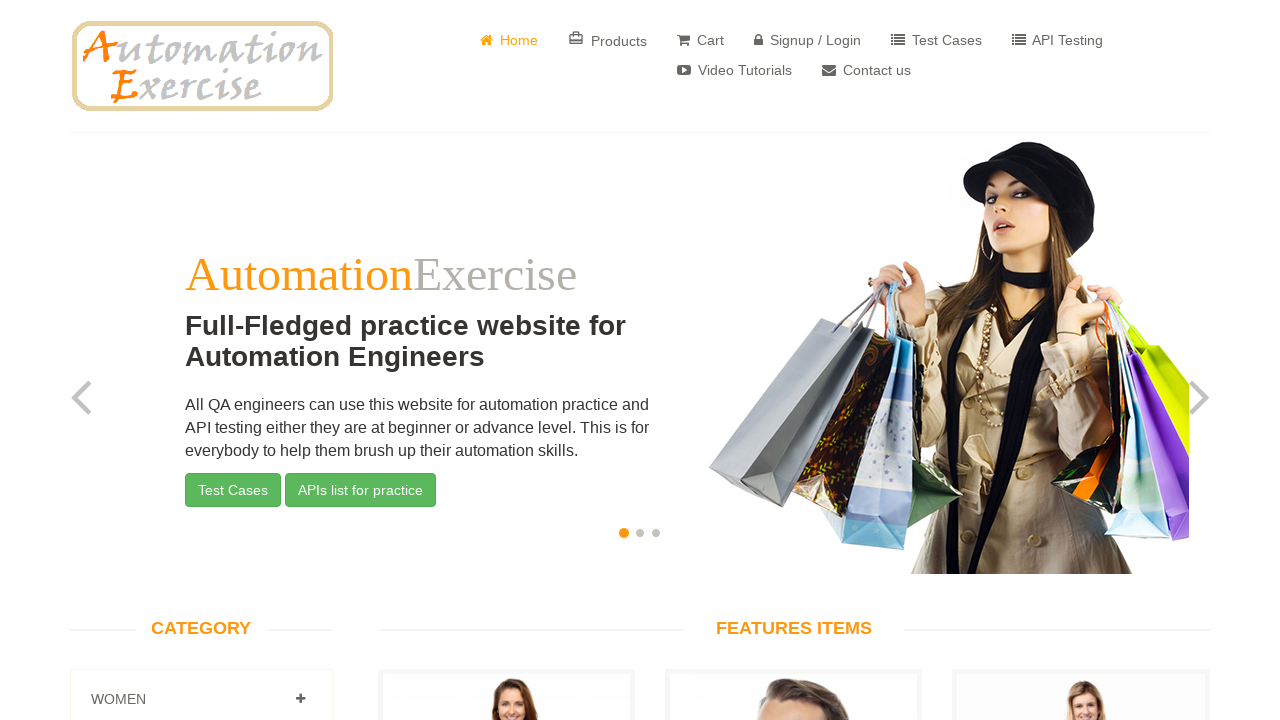

Scrolled to subscription email field
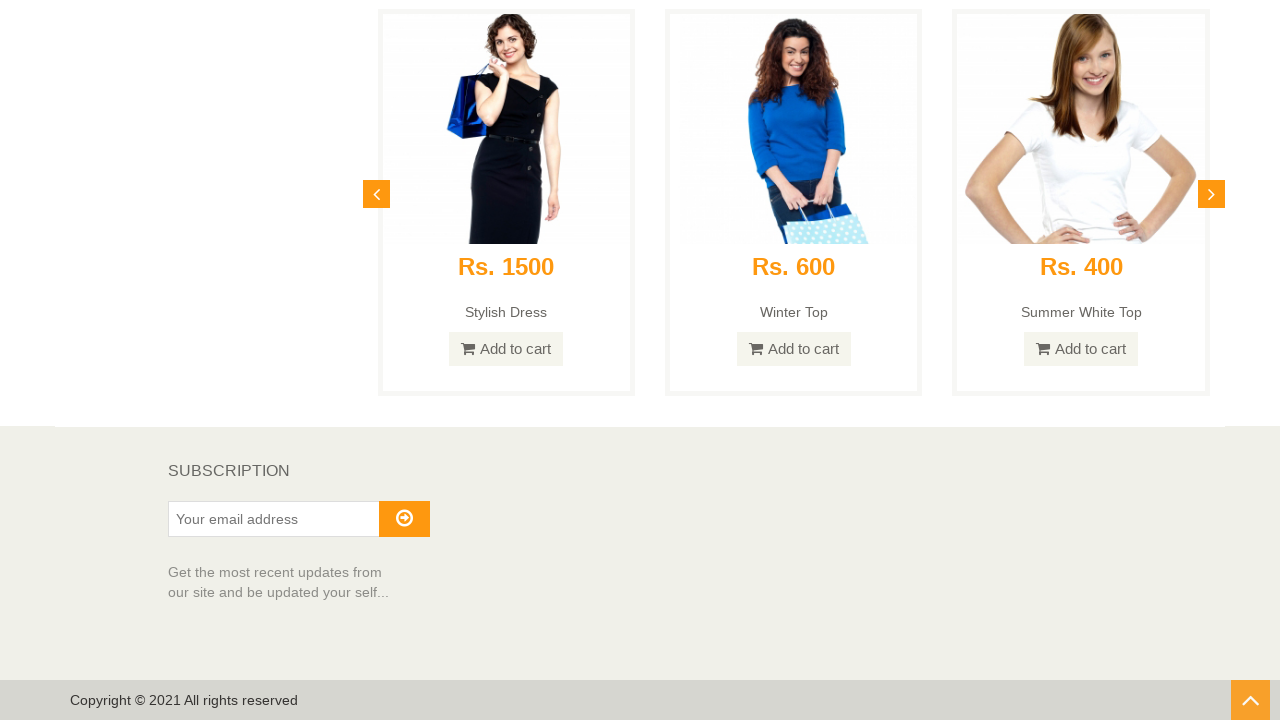

Entered email address 'testuser347@gmail.com' in subscription field on #susbscribe_email
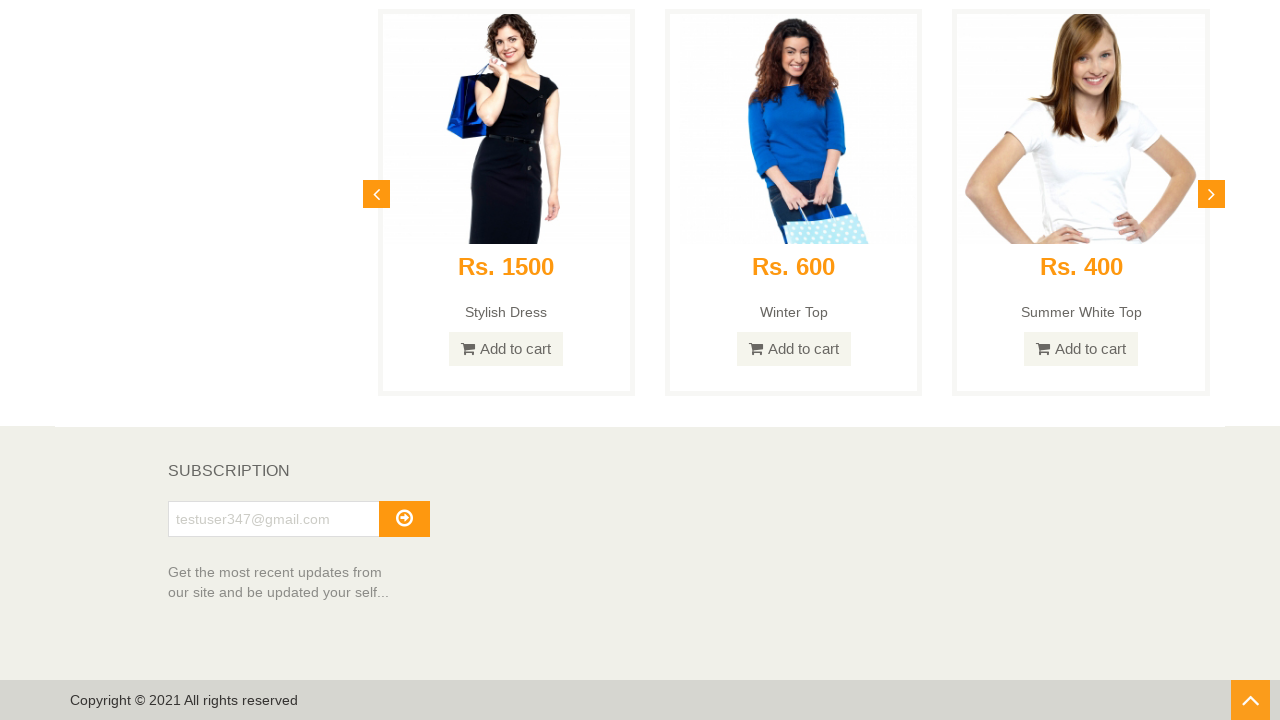

Clicked subscribe button to submit email at (404, 519) on #subscribe
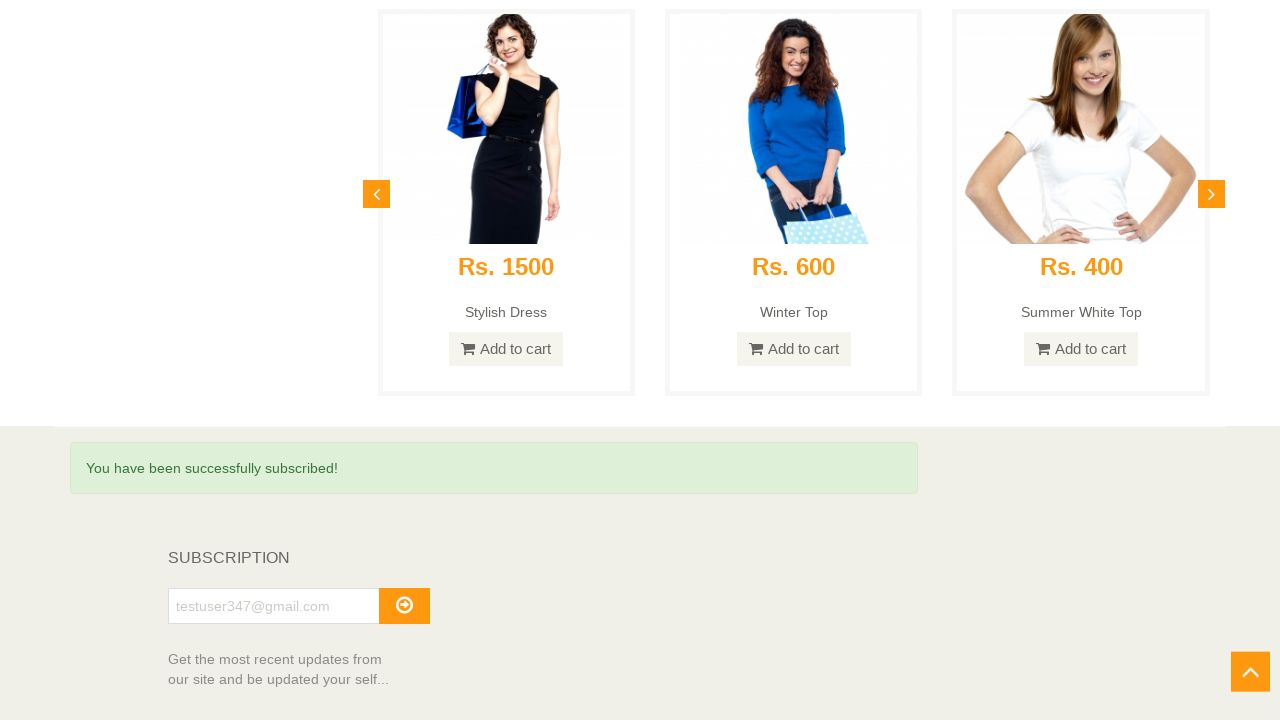

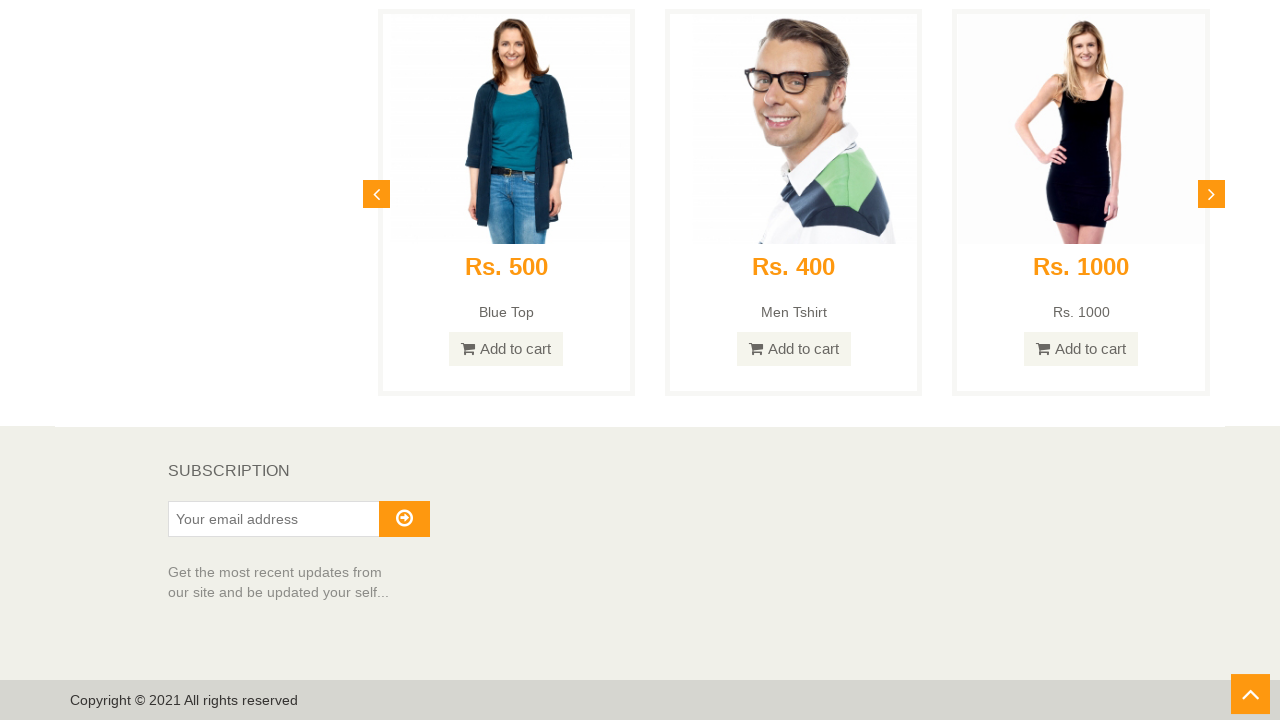